Navigates to the contact page by clicking the Contact us link

Starting URL: https://automationexercise.com/

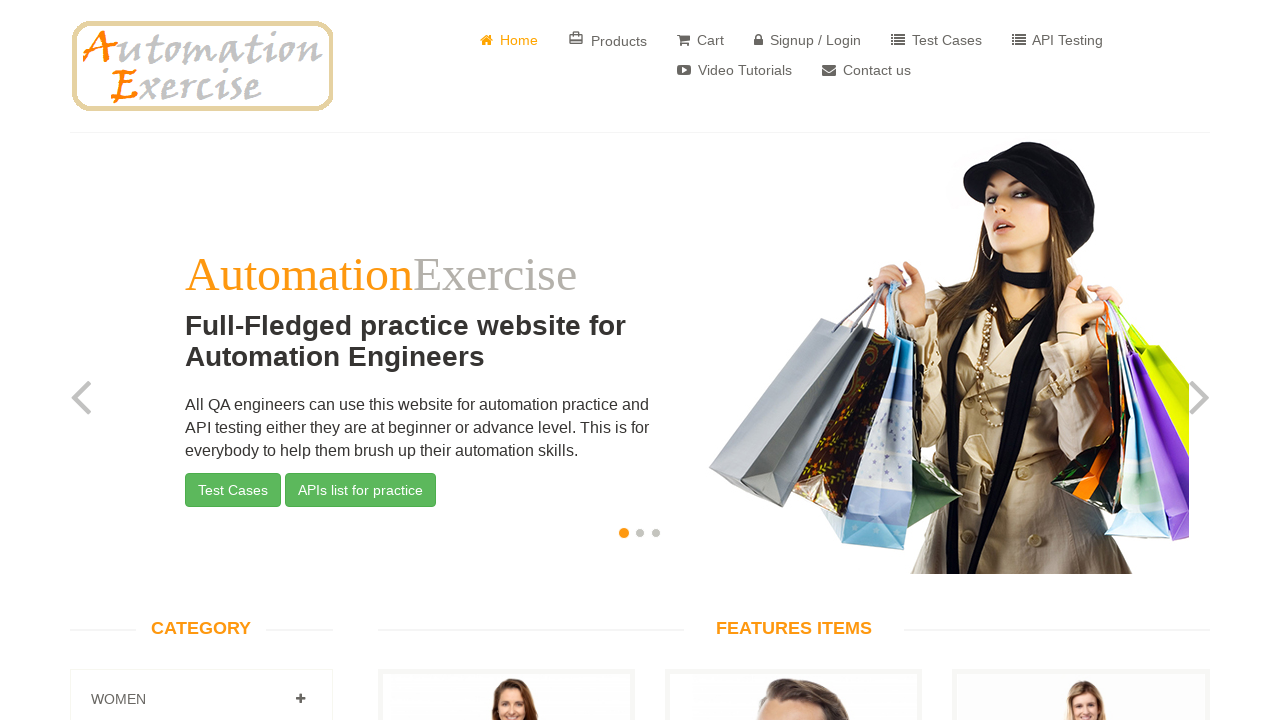

Clicked Contact us link to navigate to contact page at (866, 70) on a:text('Contact us')
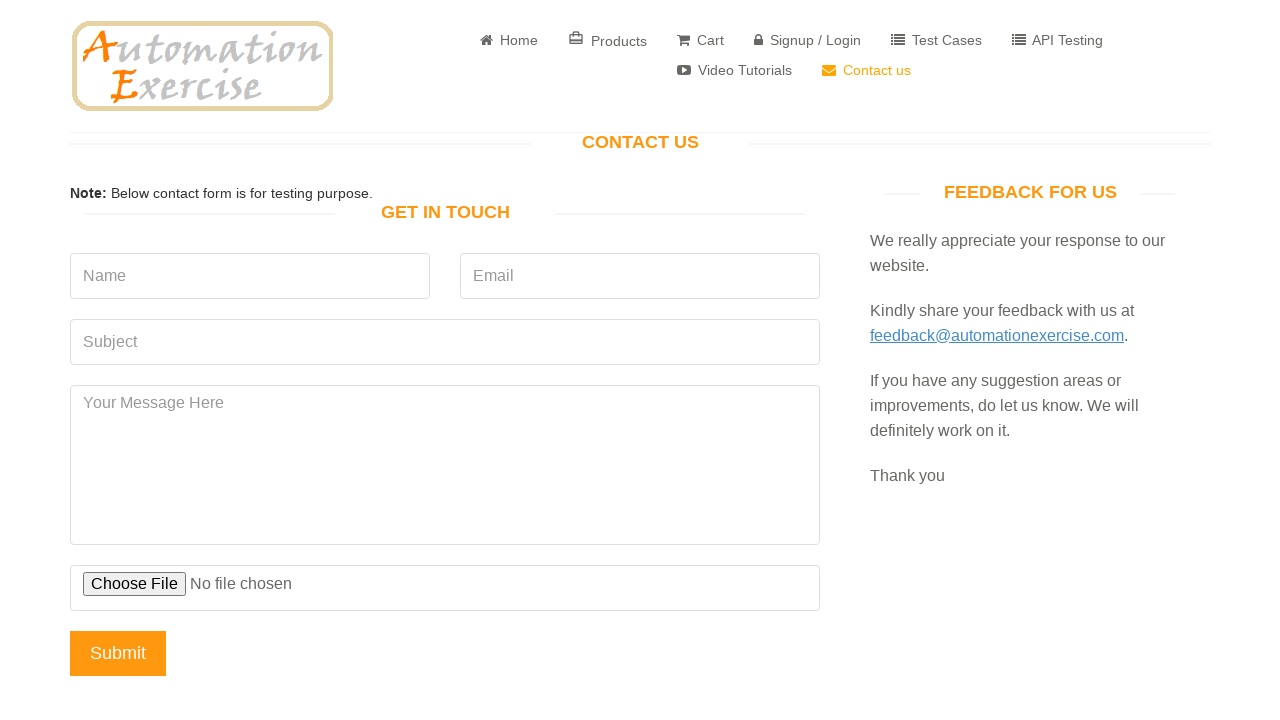

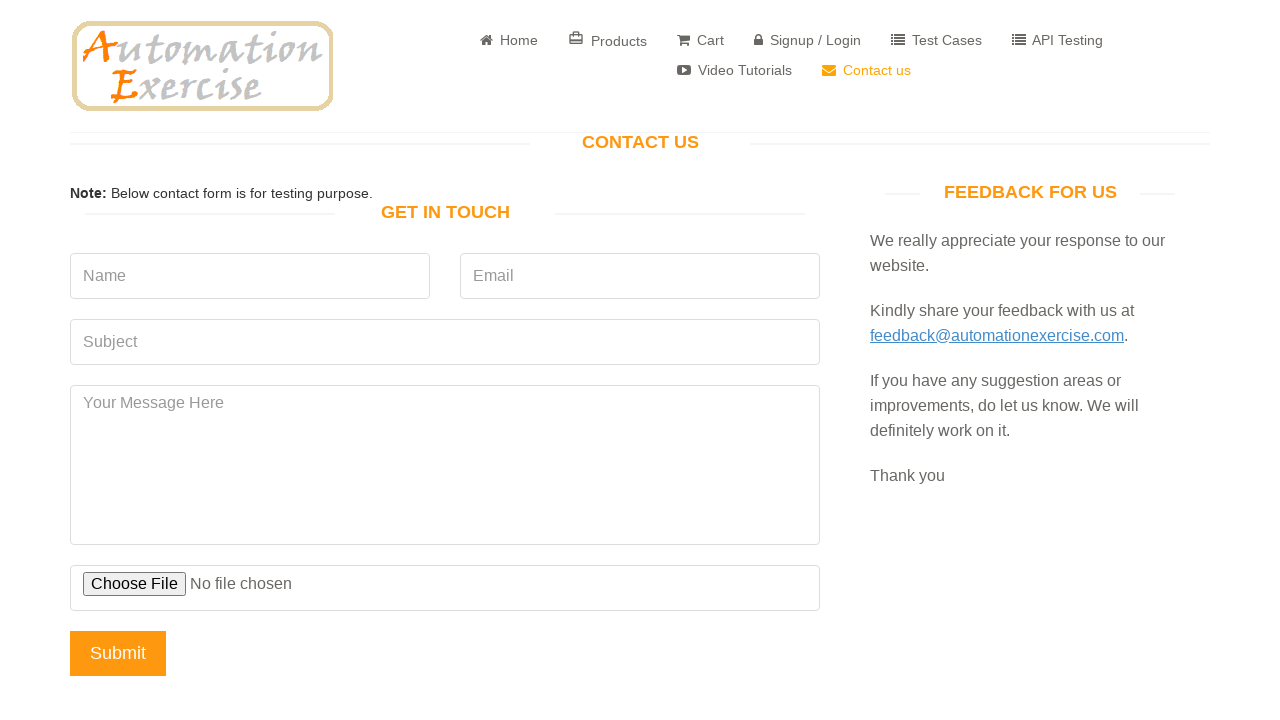